Tests an e-commerce shopping flow by selecting specific vegetable items (Cauliflower, Cucumber, Beetroot), adding them to cart, applying a promo code, and placing an order.

Starting URL: https://rahulshettyacademy.com/seleniumPractise/#/

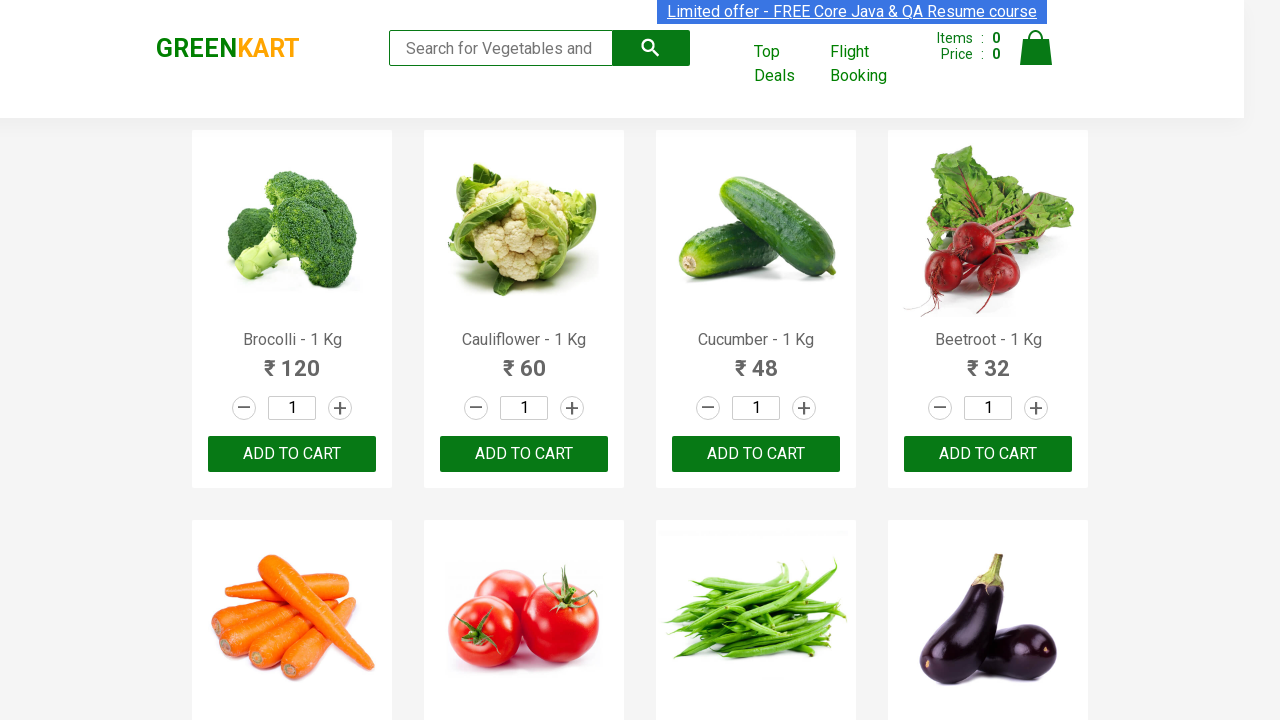

Waited for products to load on the page
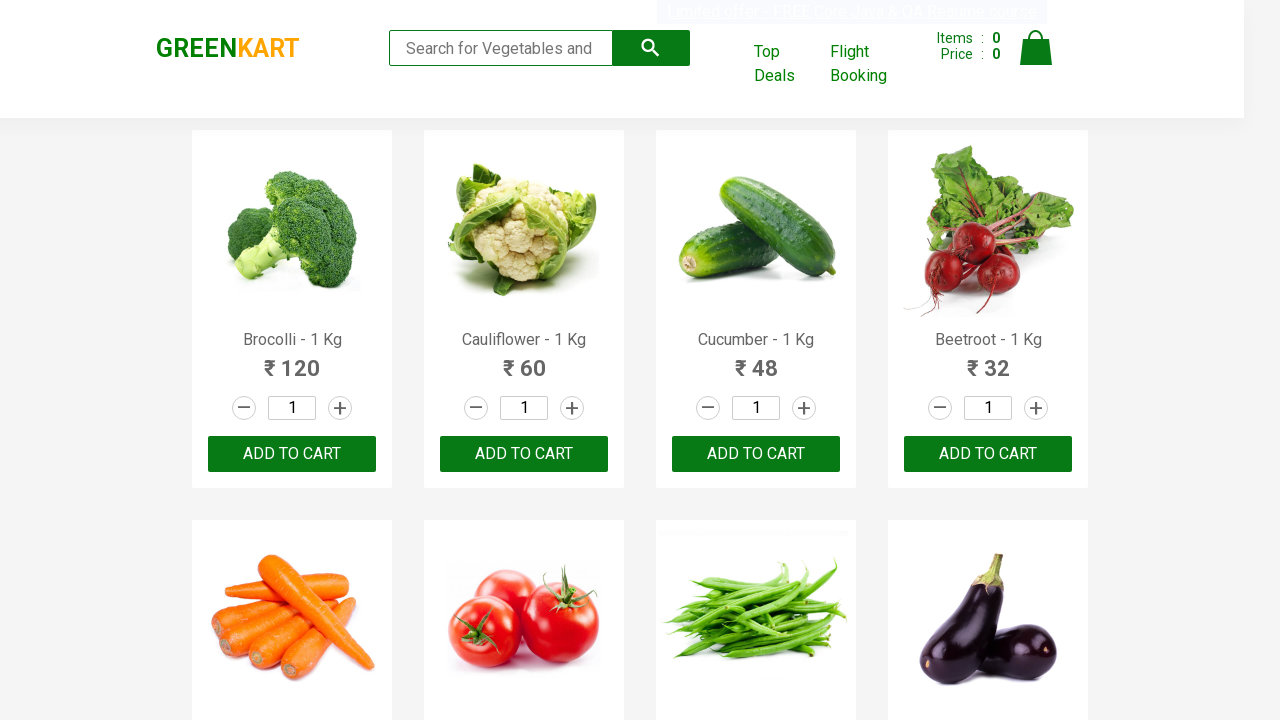

Retrieved all product elements from the page
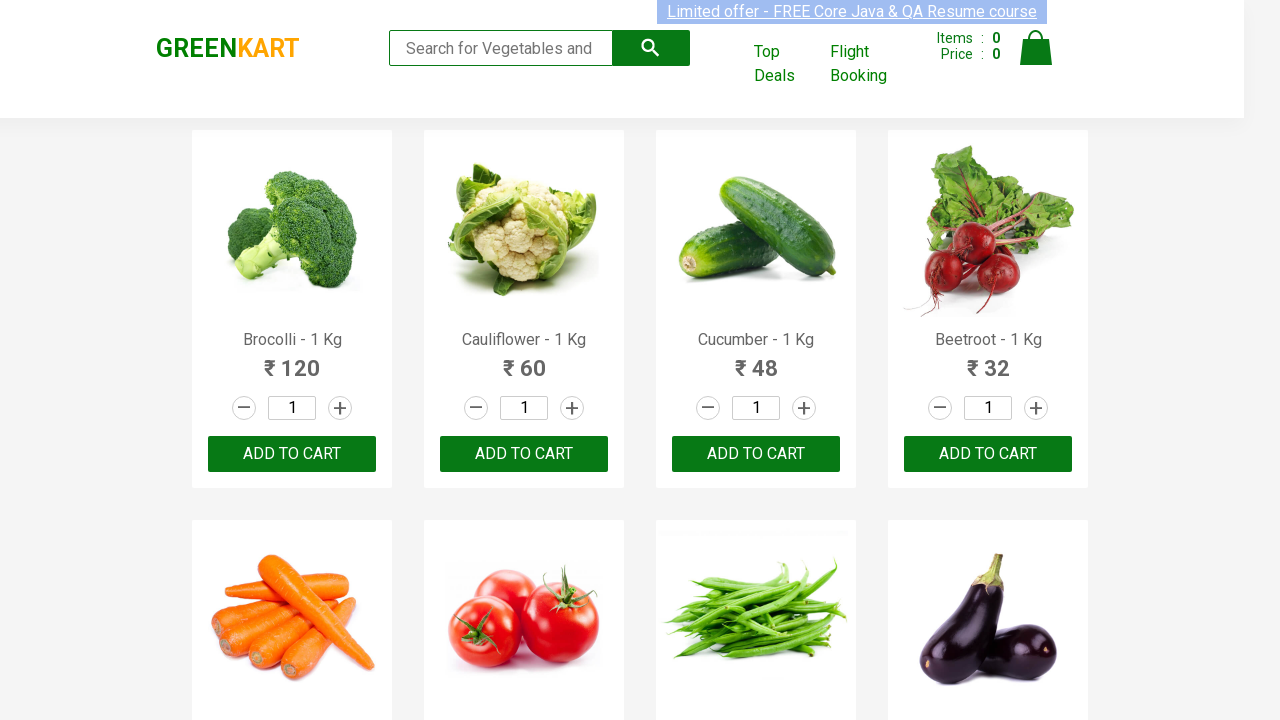

Added Cauliflower to cart at (524, 454) on (//div[@class='product-action']/button)[2]
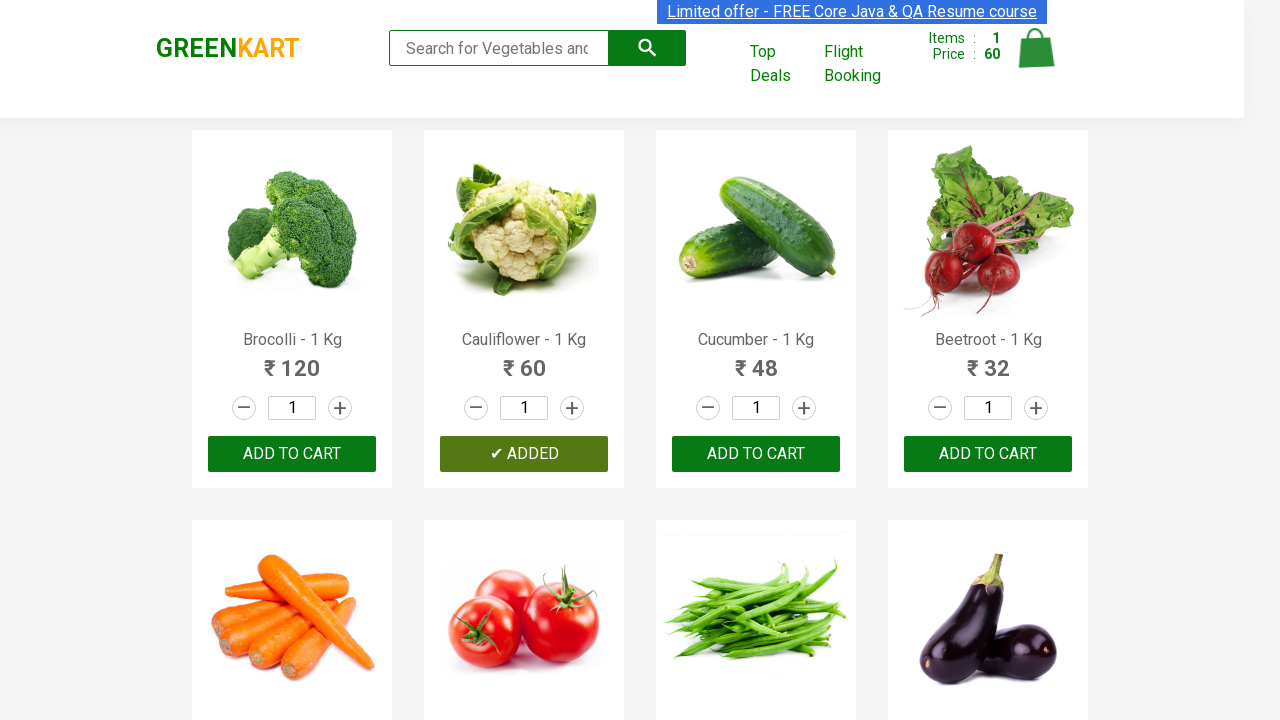

Added Cucumber to cart at (756, 454) on (//div[@class='product-action']/button)[3]
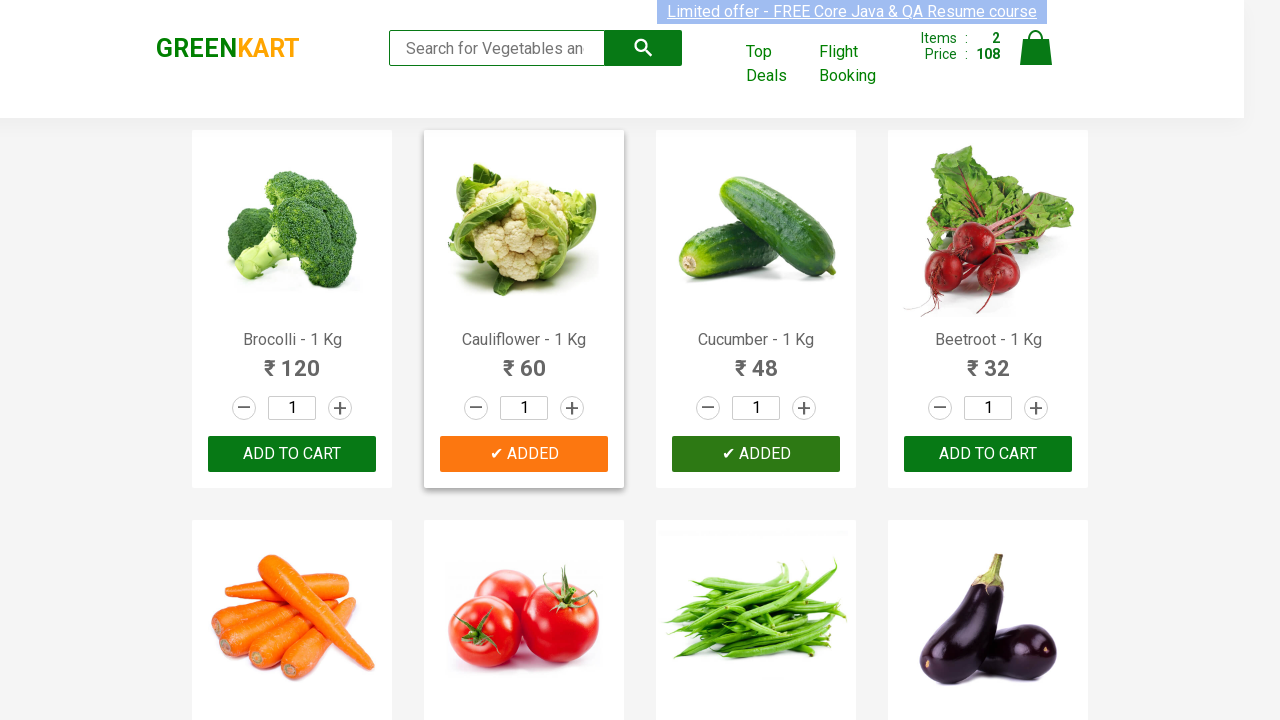

Added Beetroot to cart at (988, 454) on (//div[@class='product-action']/button)[4]
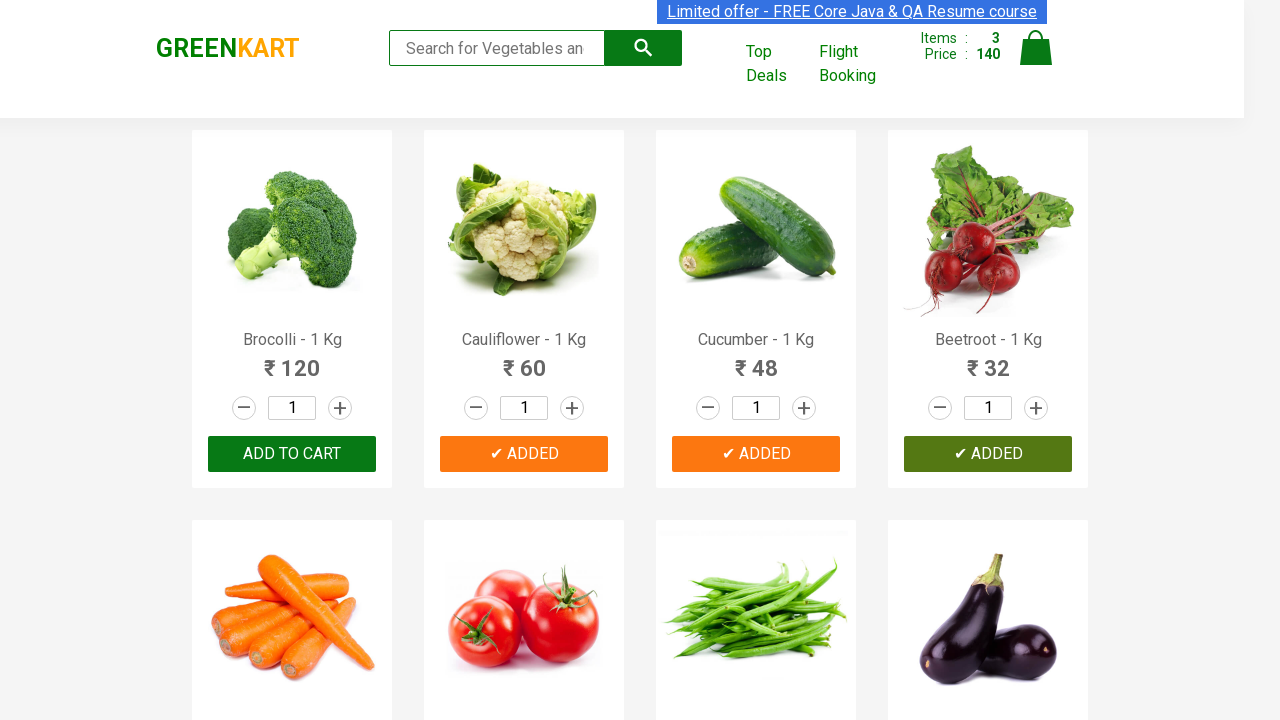

Clicked on cart icon to view cart at (1036, 48) on a.cart-icon img
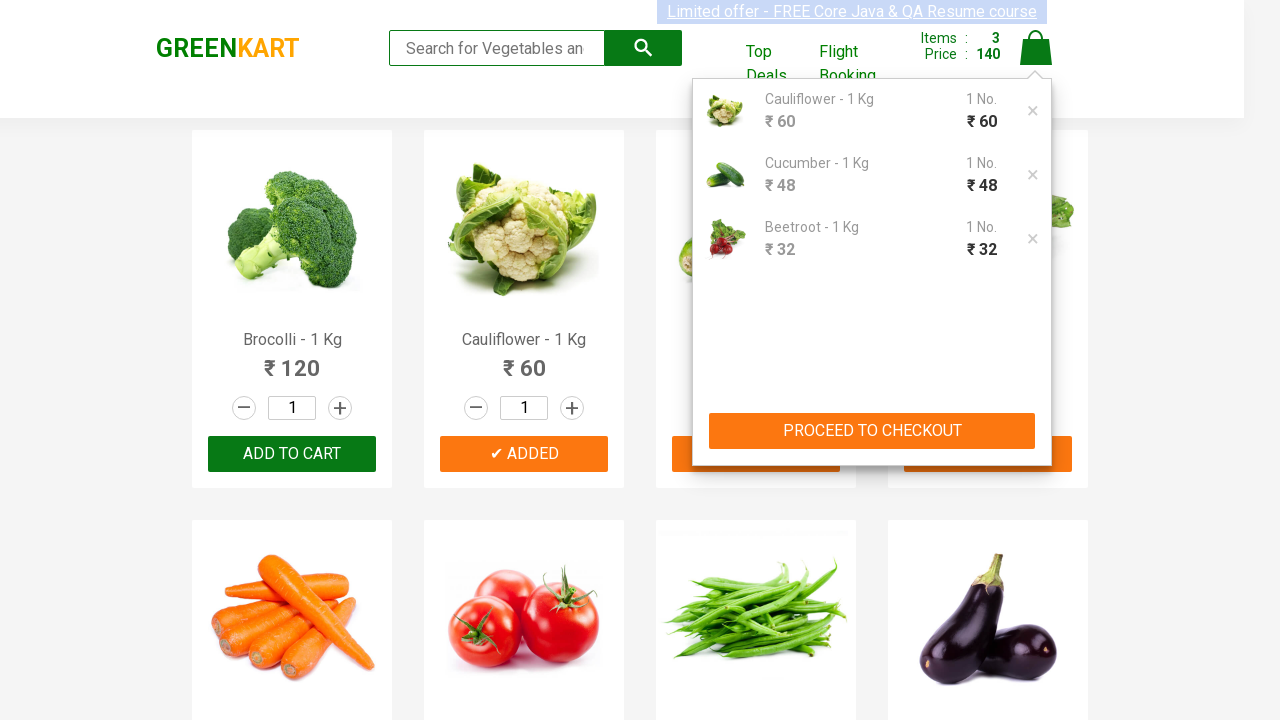

Cart preview loaded and checkout button is visible
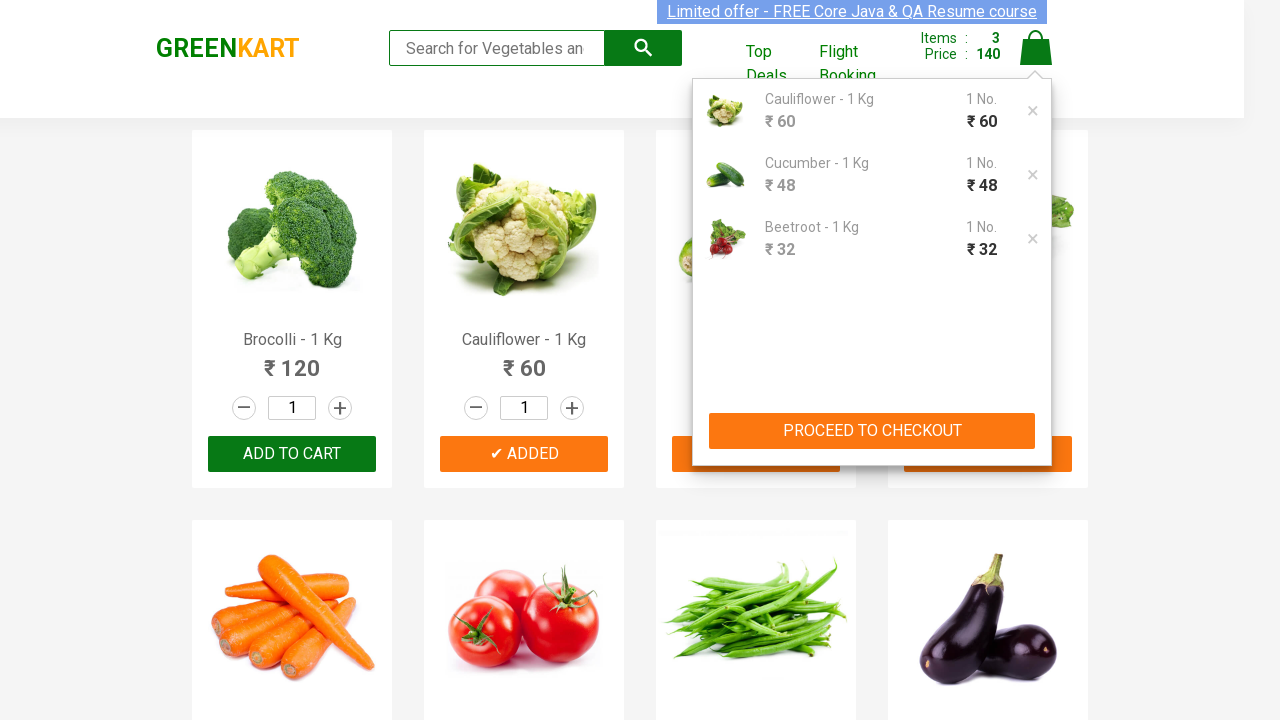

Clicked proceed to checkout button at (872, 431) on div.cart-preview button
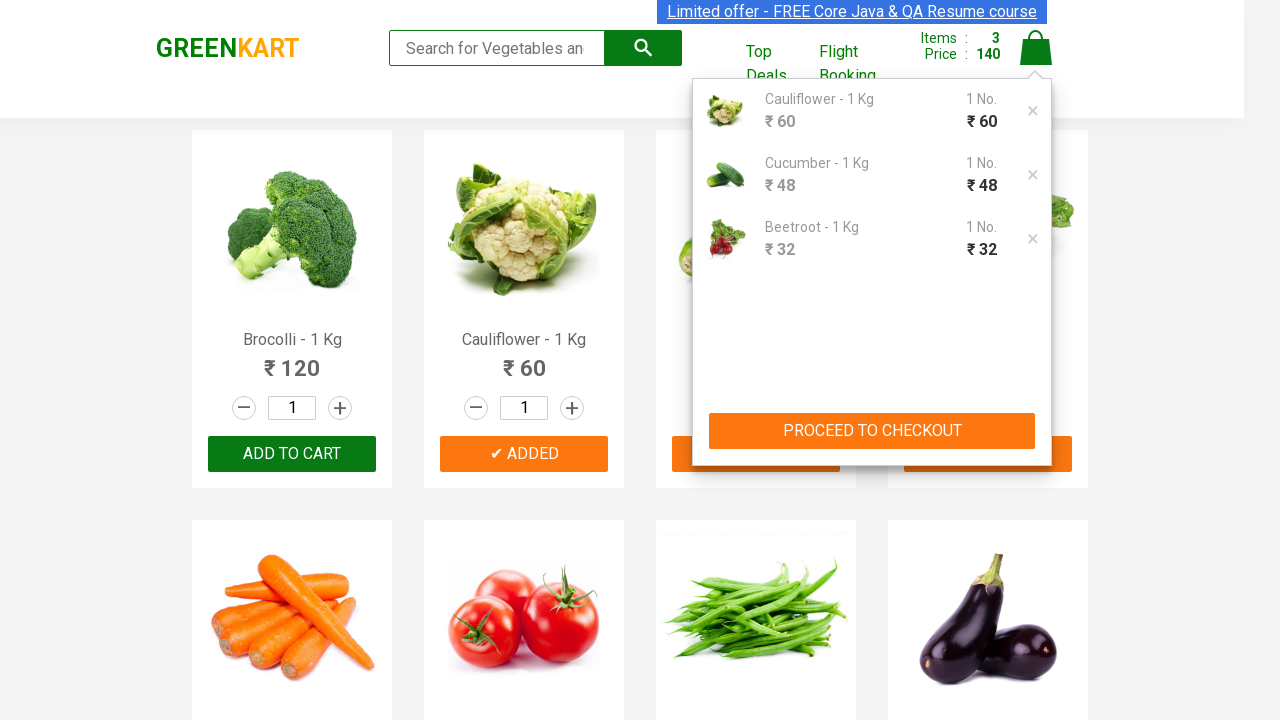

Entered promo code 'rahulshettyacademy' on input.promocode
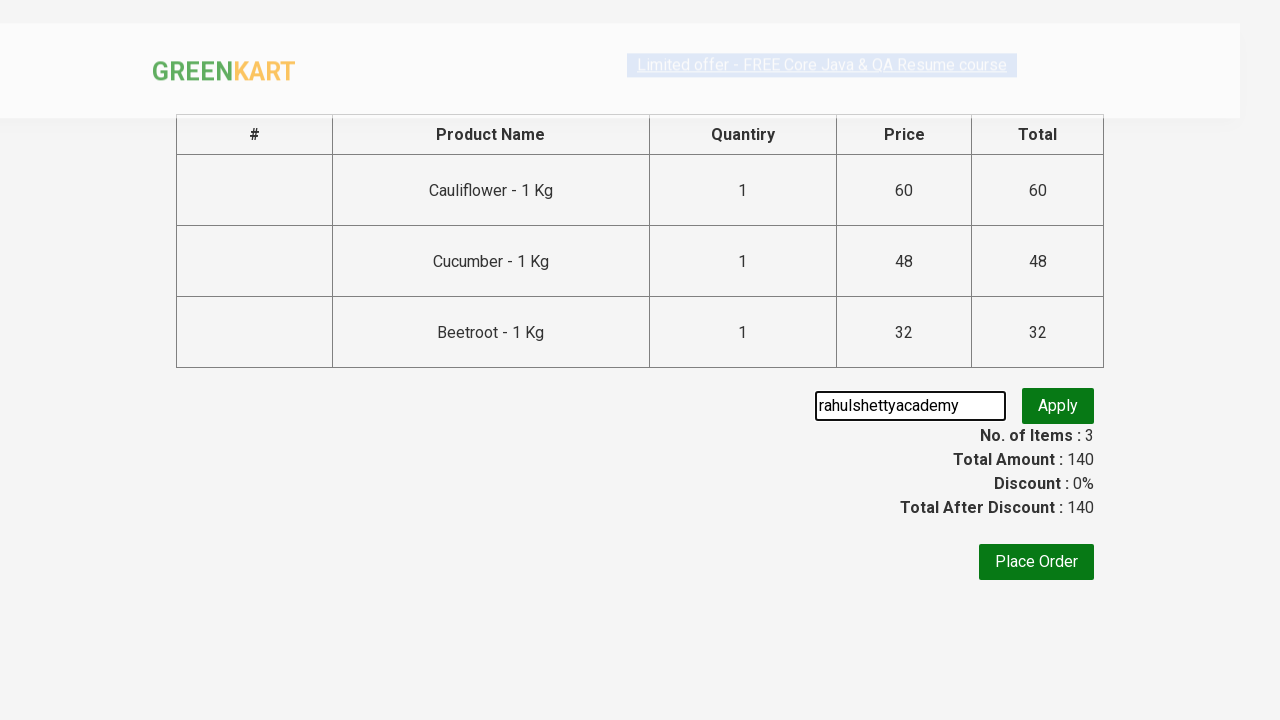

Clicked apply promo button at (1058, 406) on button.promoBtn
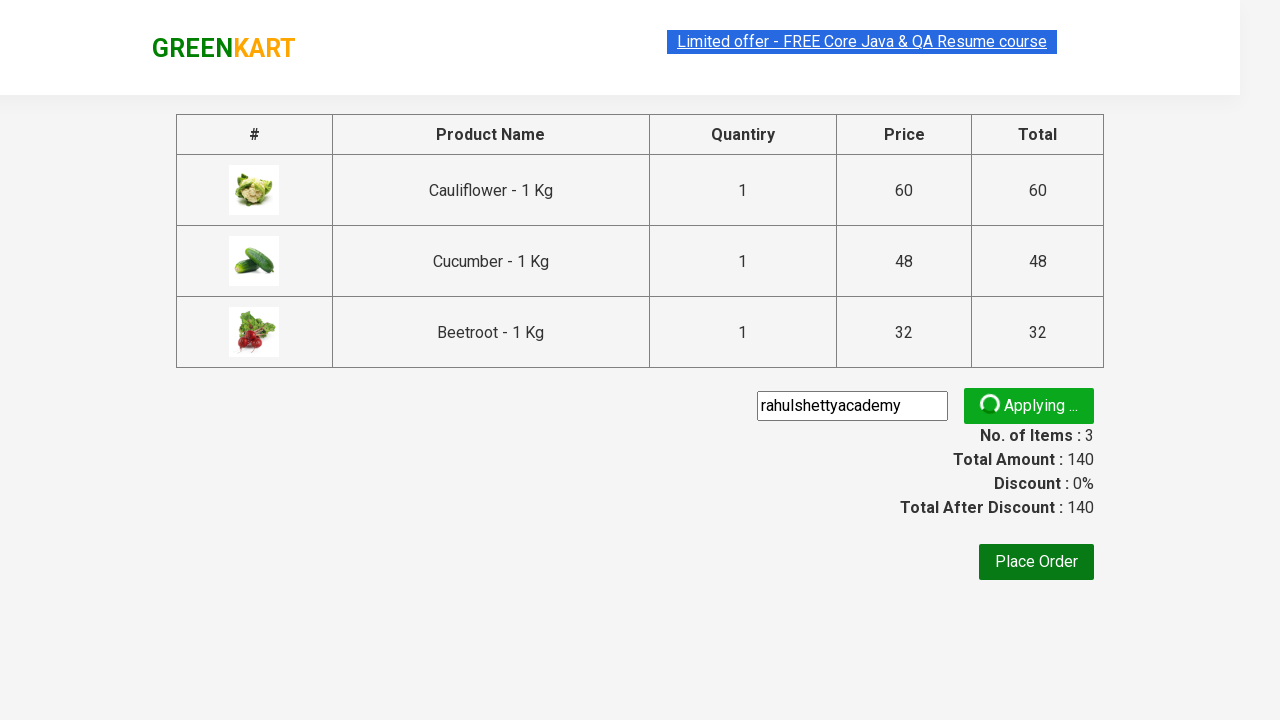

Waited for promo code to be applied
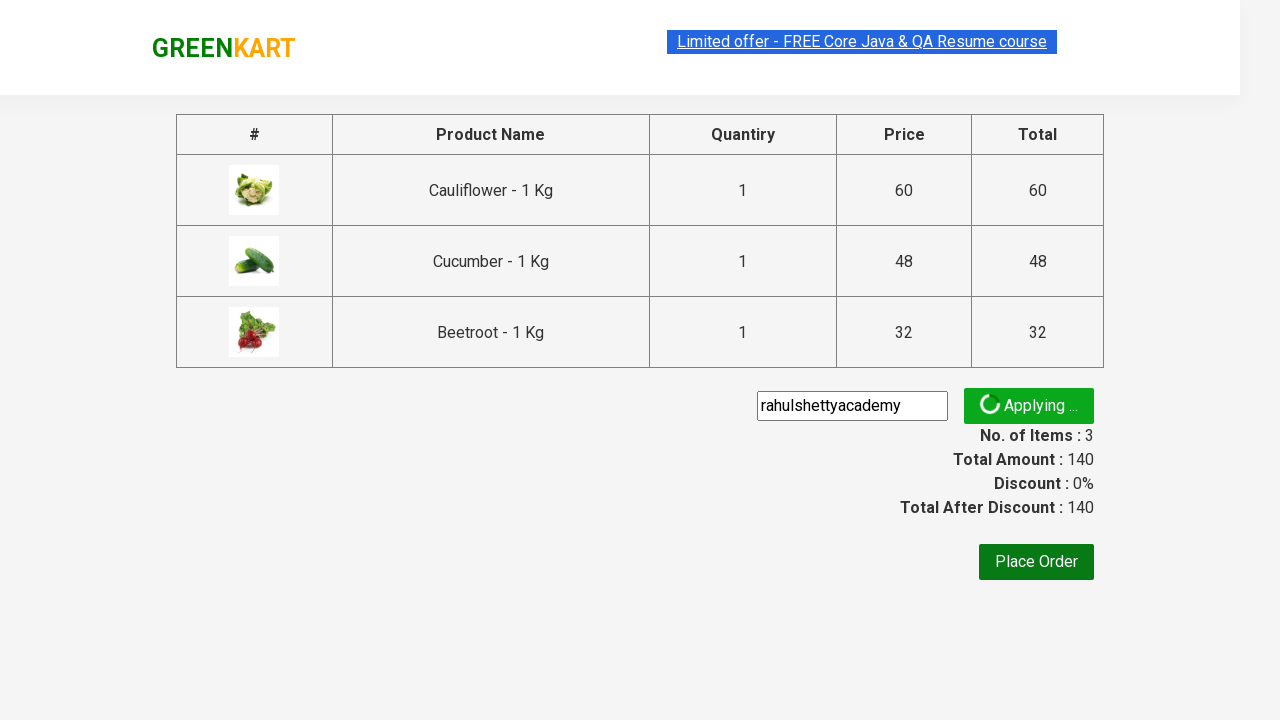

Clicked Place Order button to complete the purchase at (1036, 562) on xpath=//button[text()='Place Order']
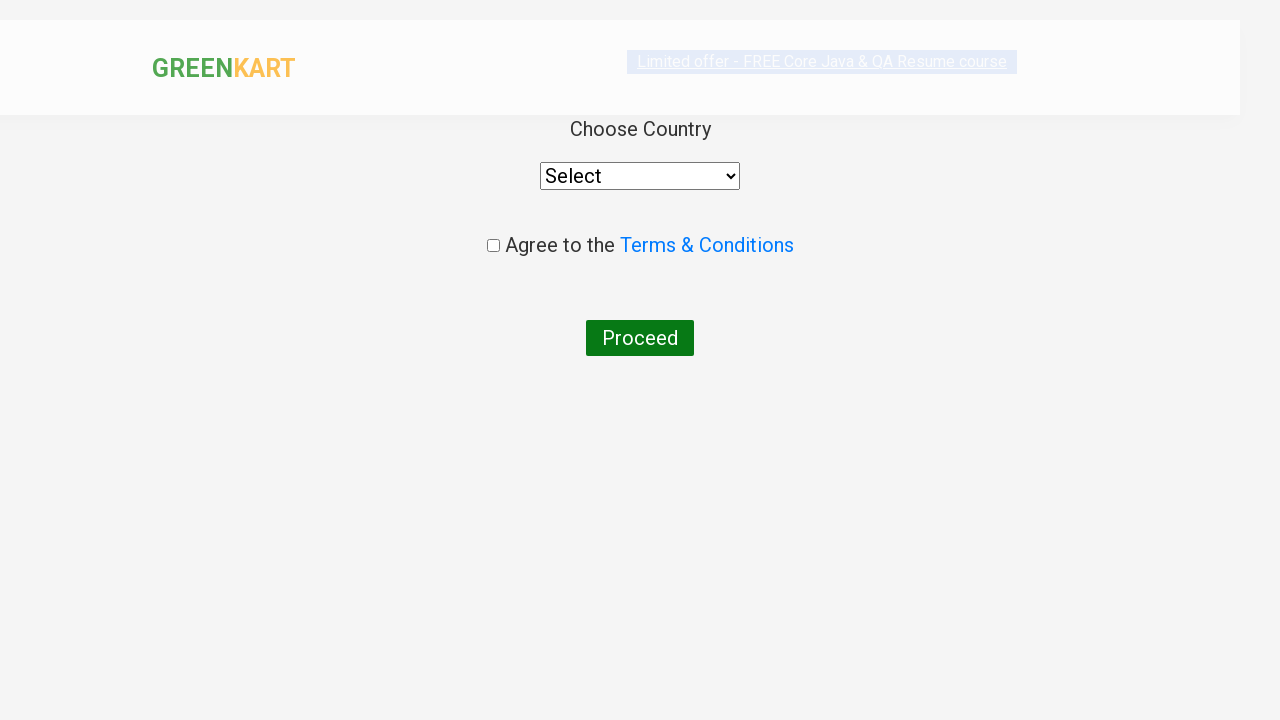

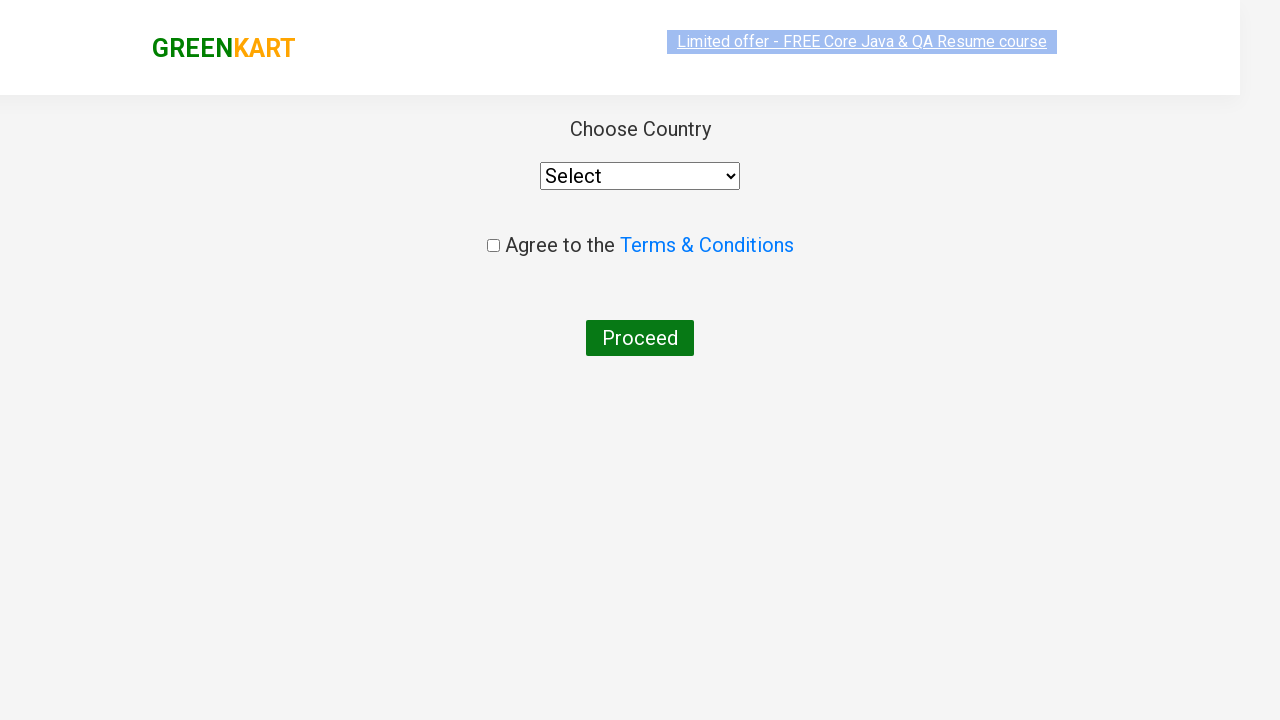